Tests login form validation by submitting with an empty username field and verifying the appropriate error message is displayed.

Starting URL: https://quotes.toscrape.com/login

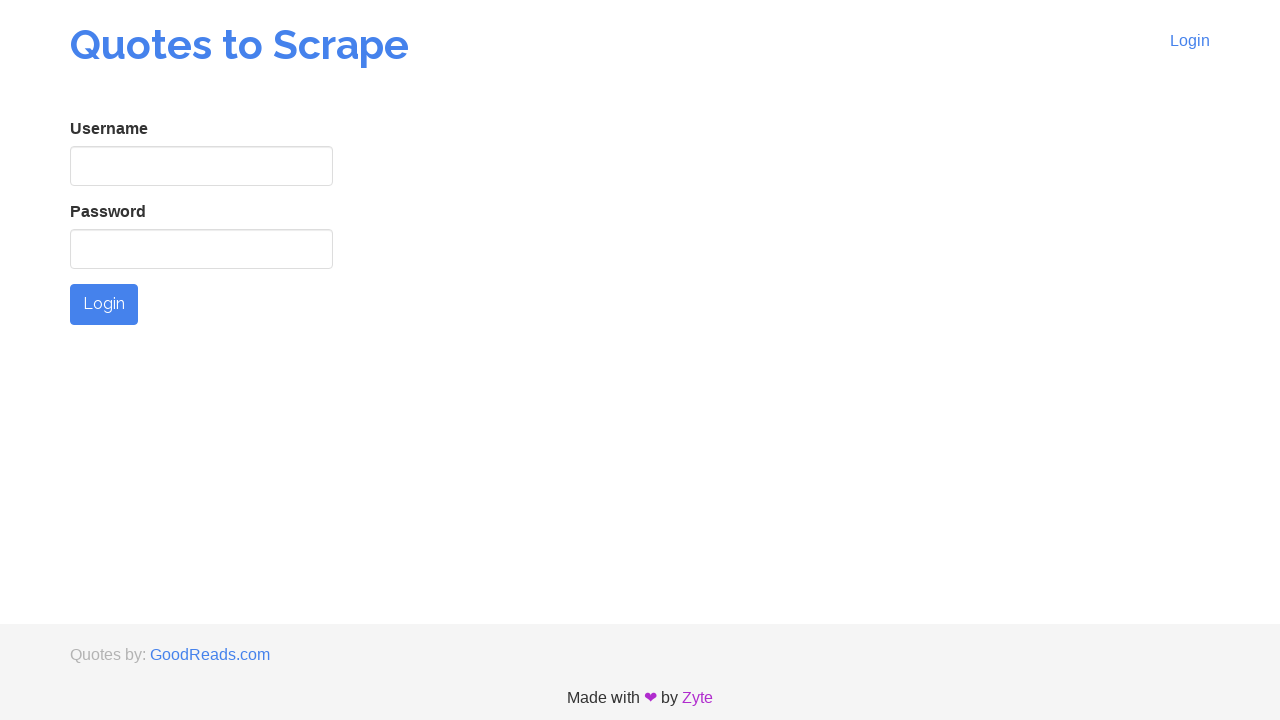

Set viewport size to 1920x1080
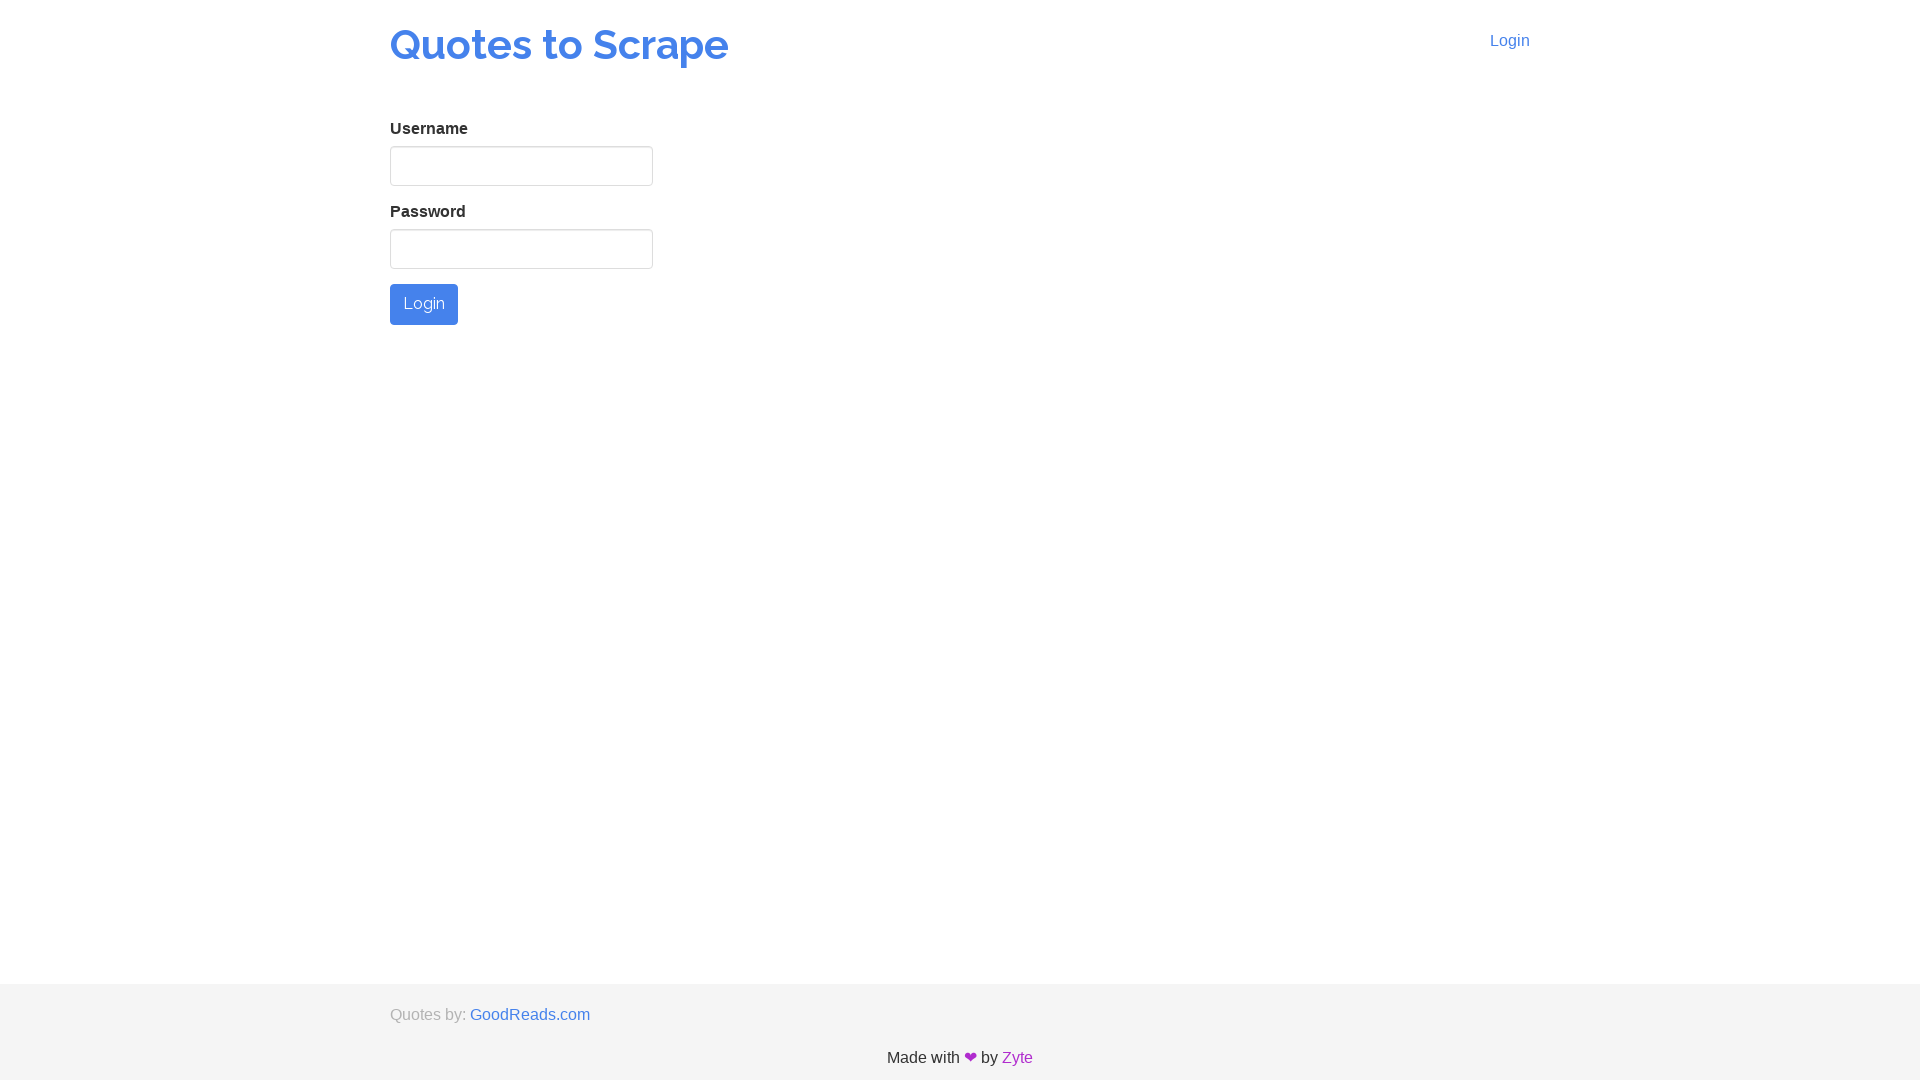

Filled username field with empty string on #username
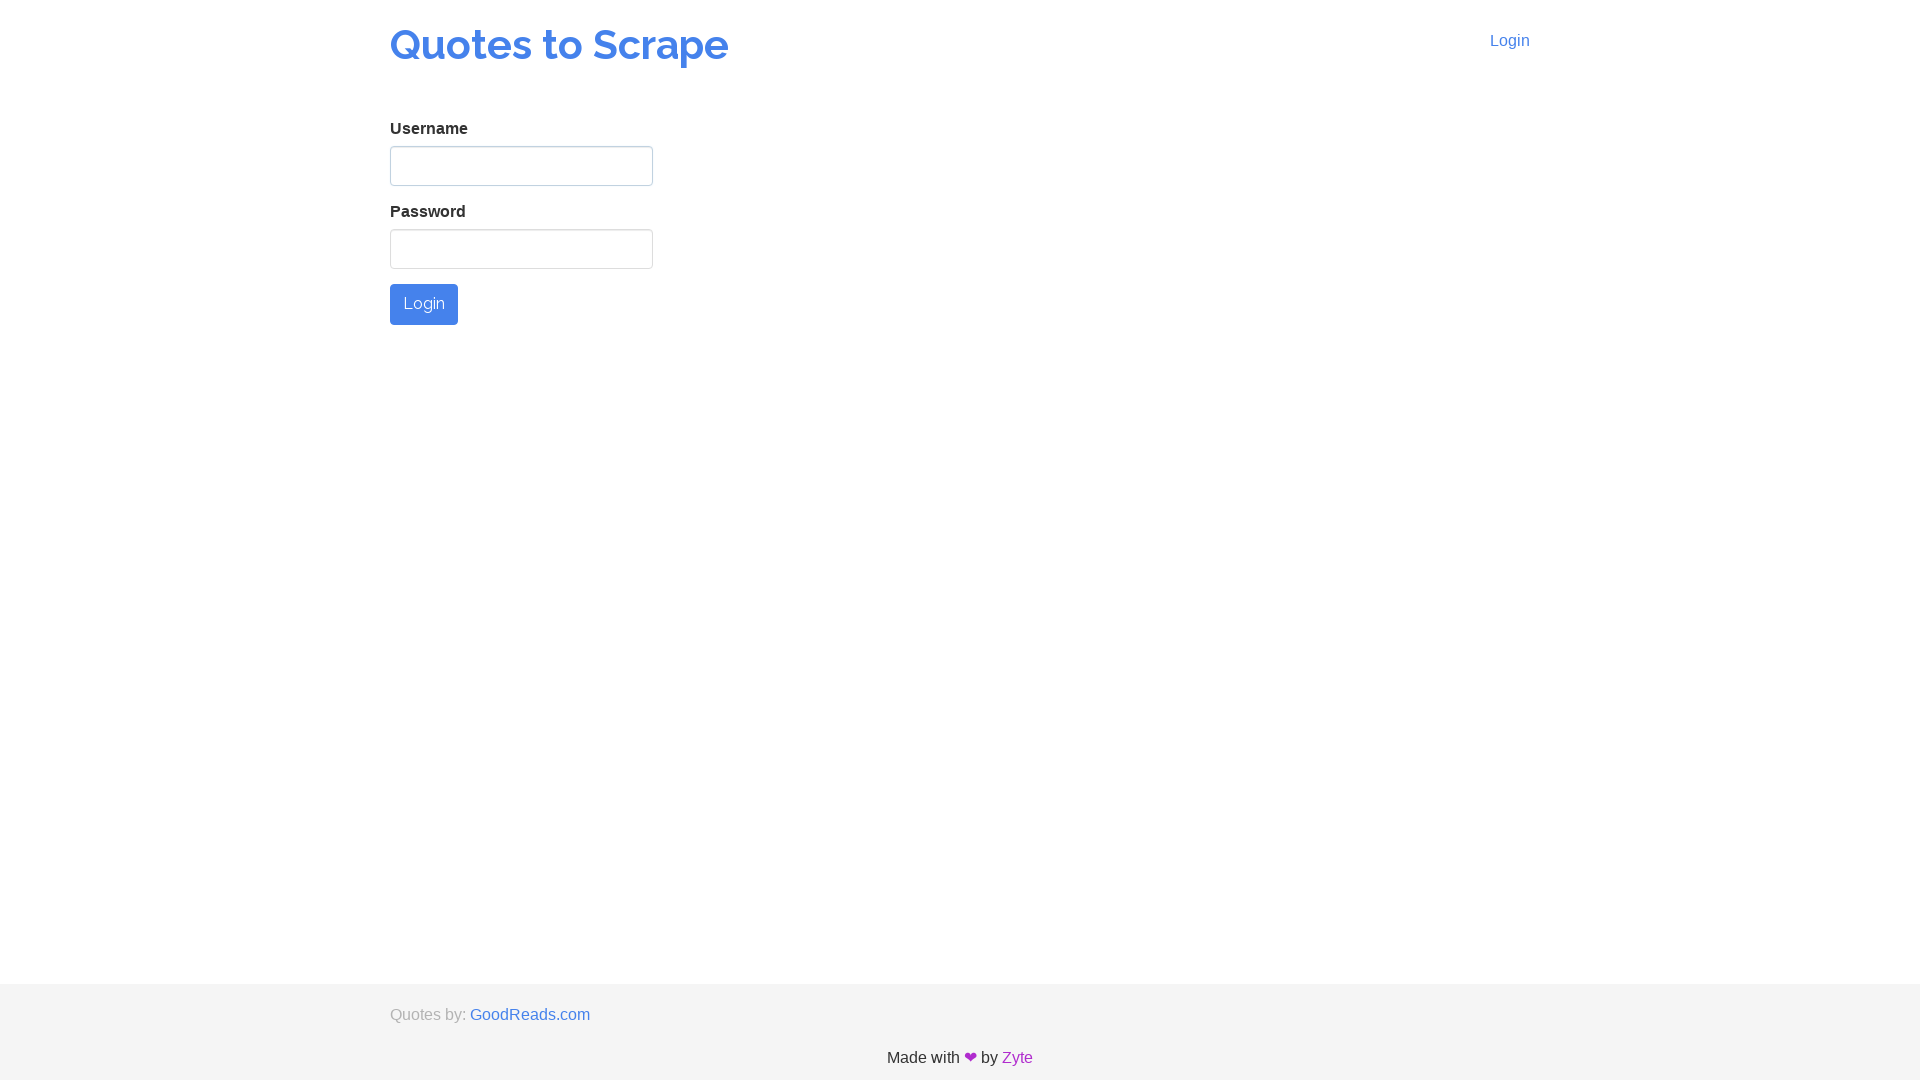

Filled password field with 'admin' on #password
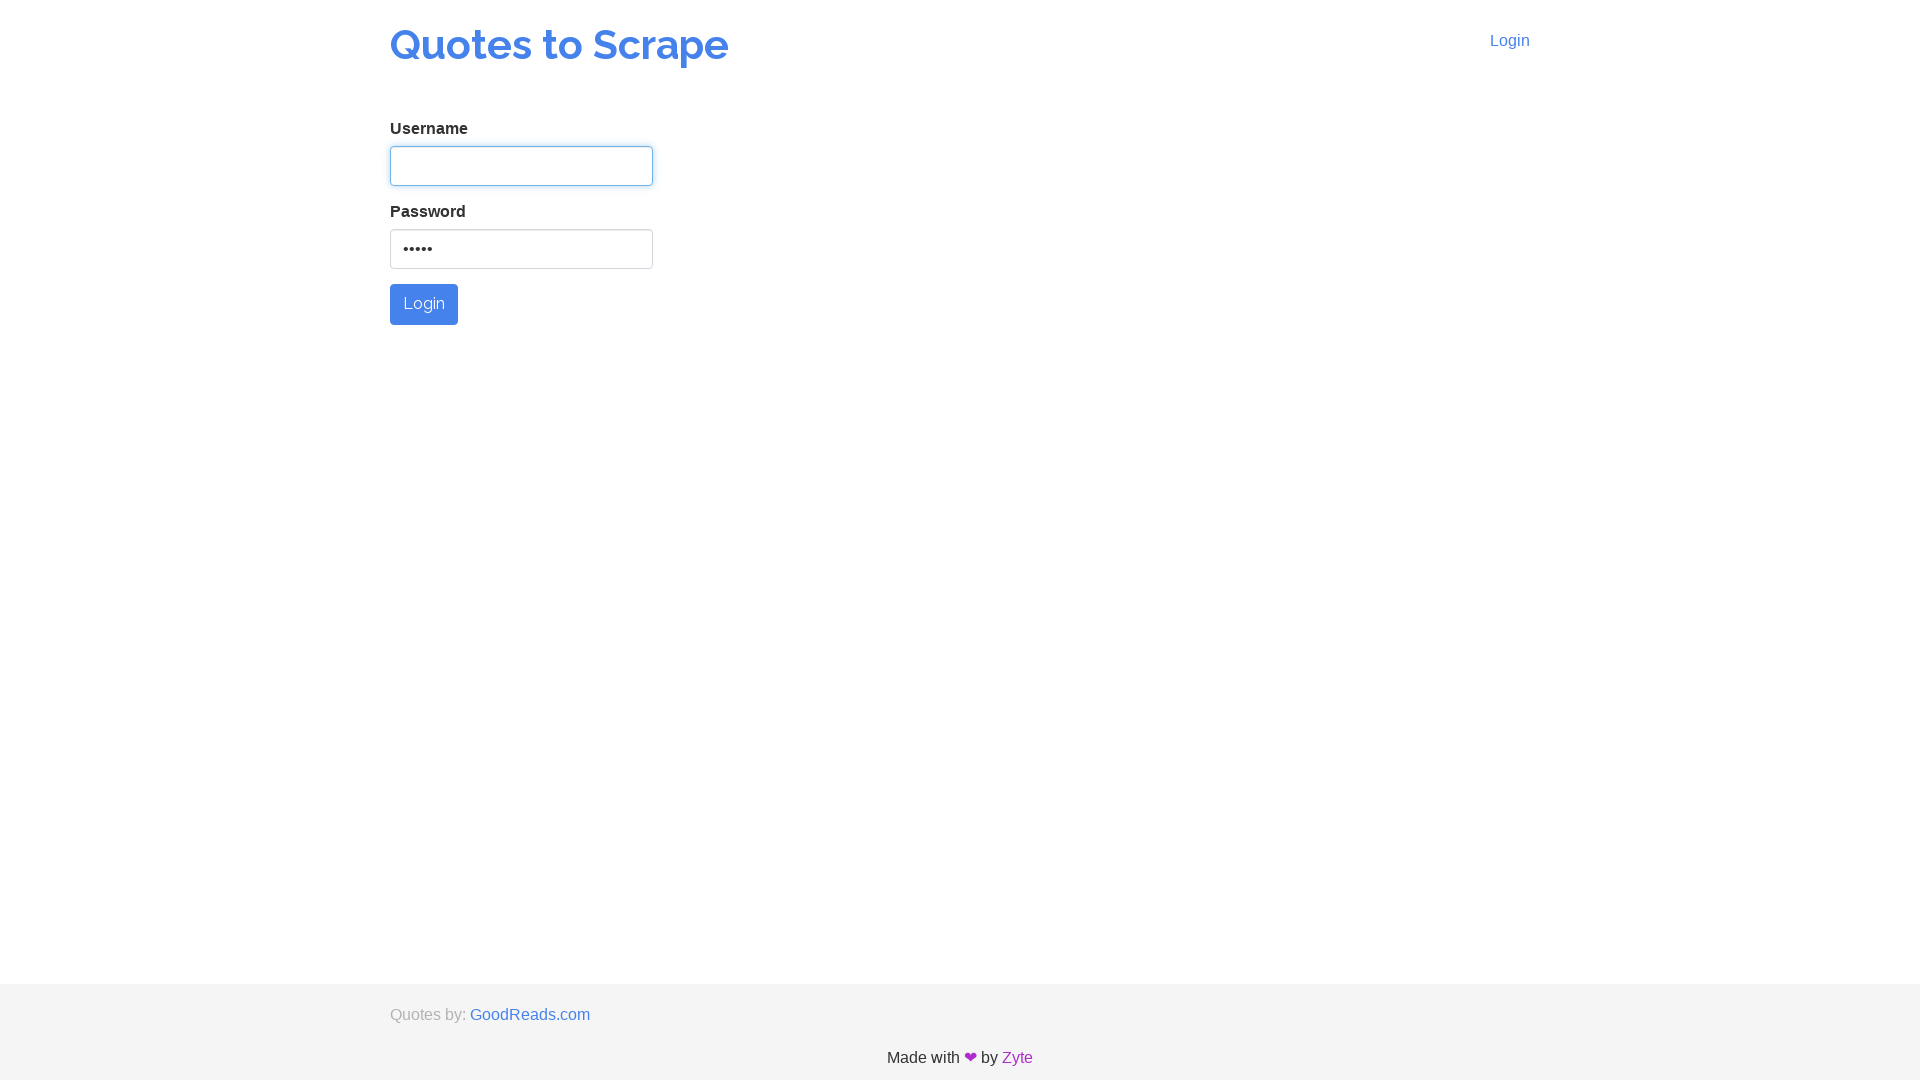

Clicked the login submit button at (424, 304) on xpath=//body/div[1]/form[1]/input[2]
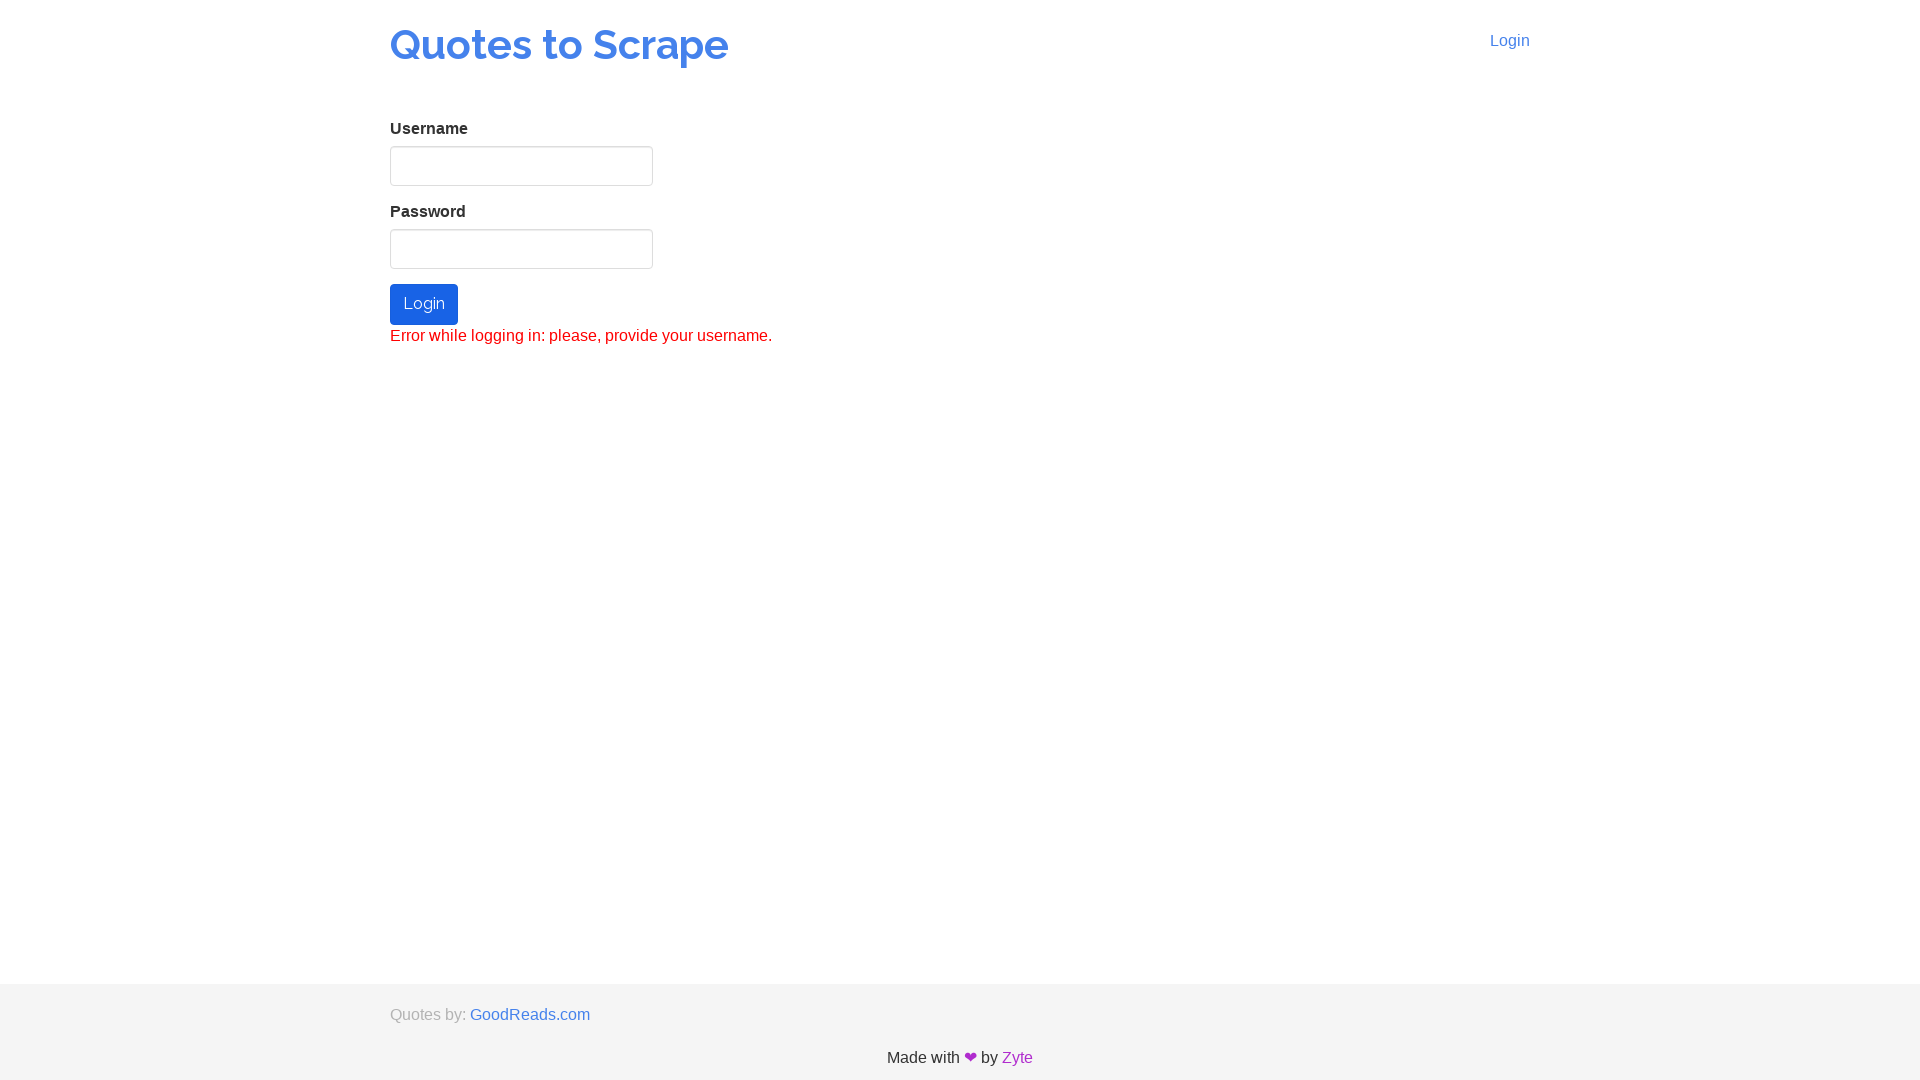

Retrieved error message text from page
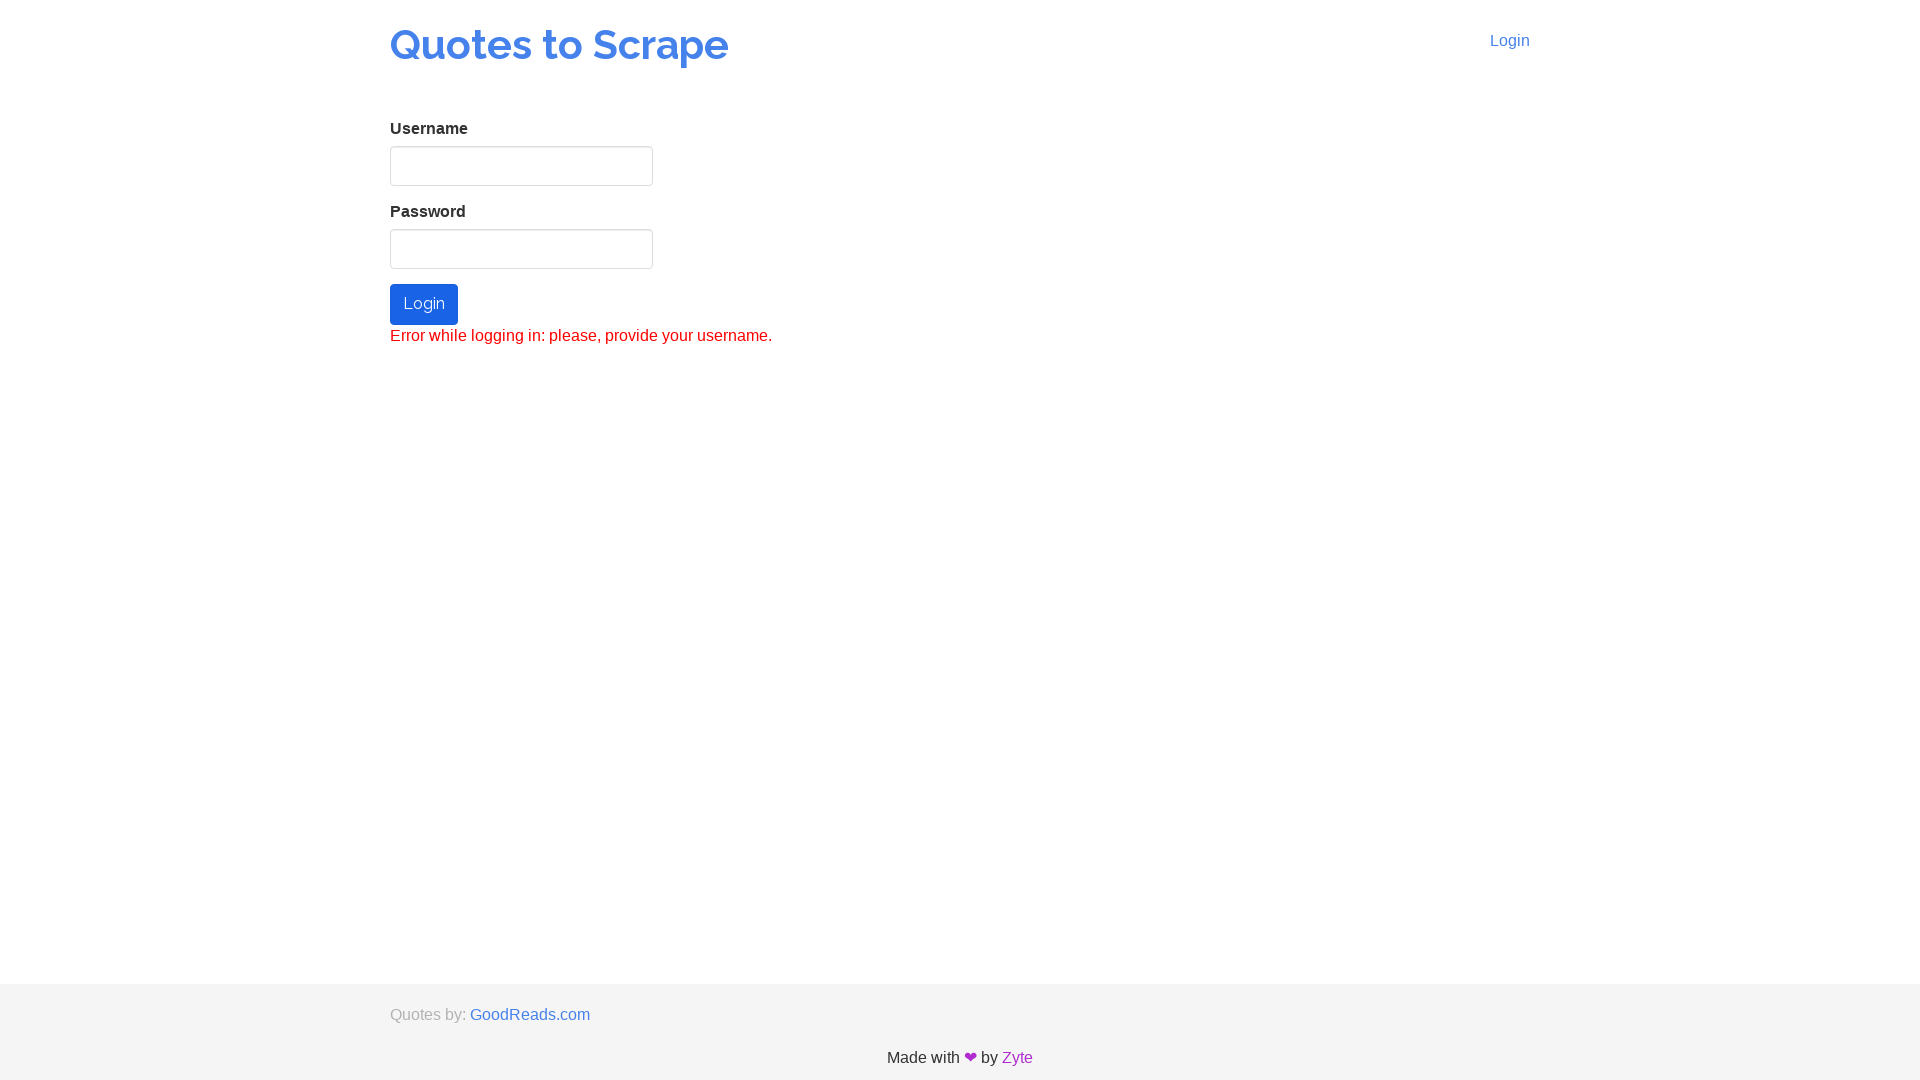

Verified error message contains 'please, provide your username.'
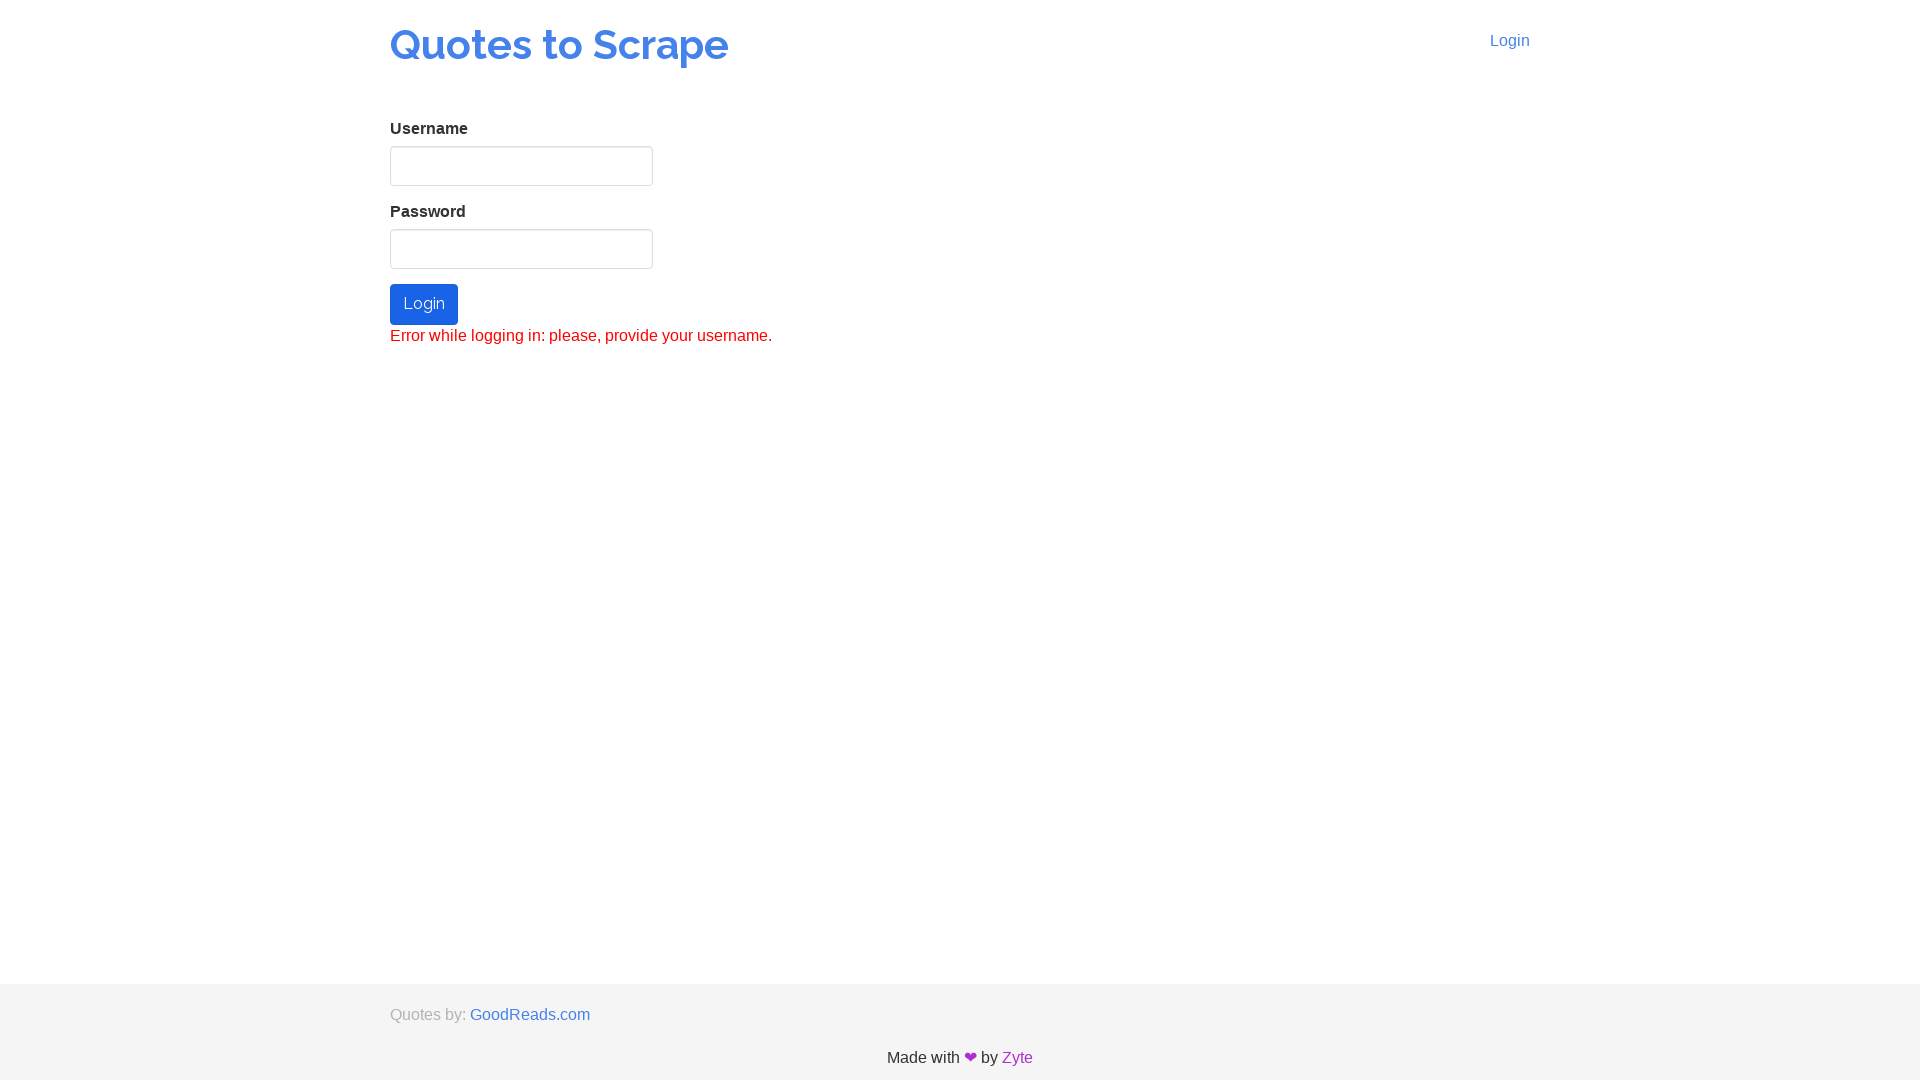

Verified exact error message text matches expected value
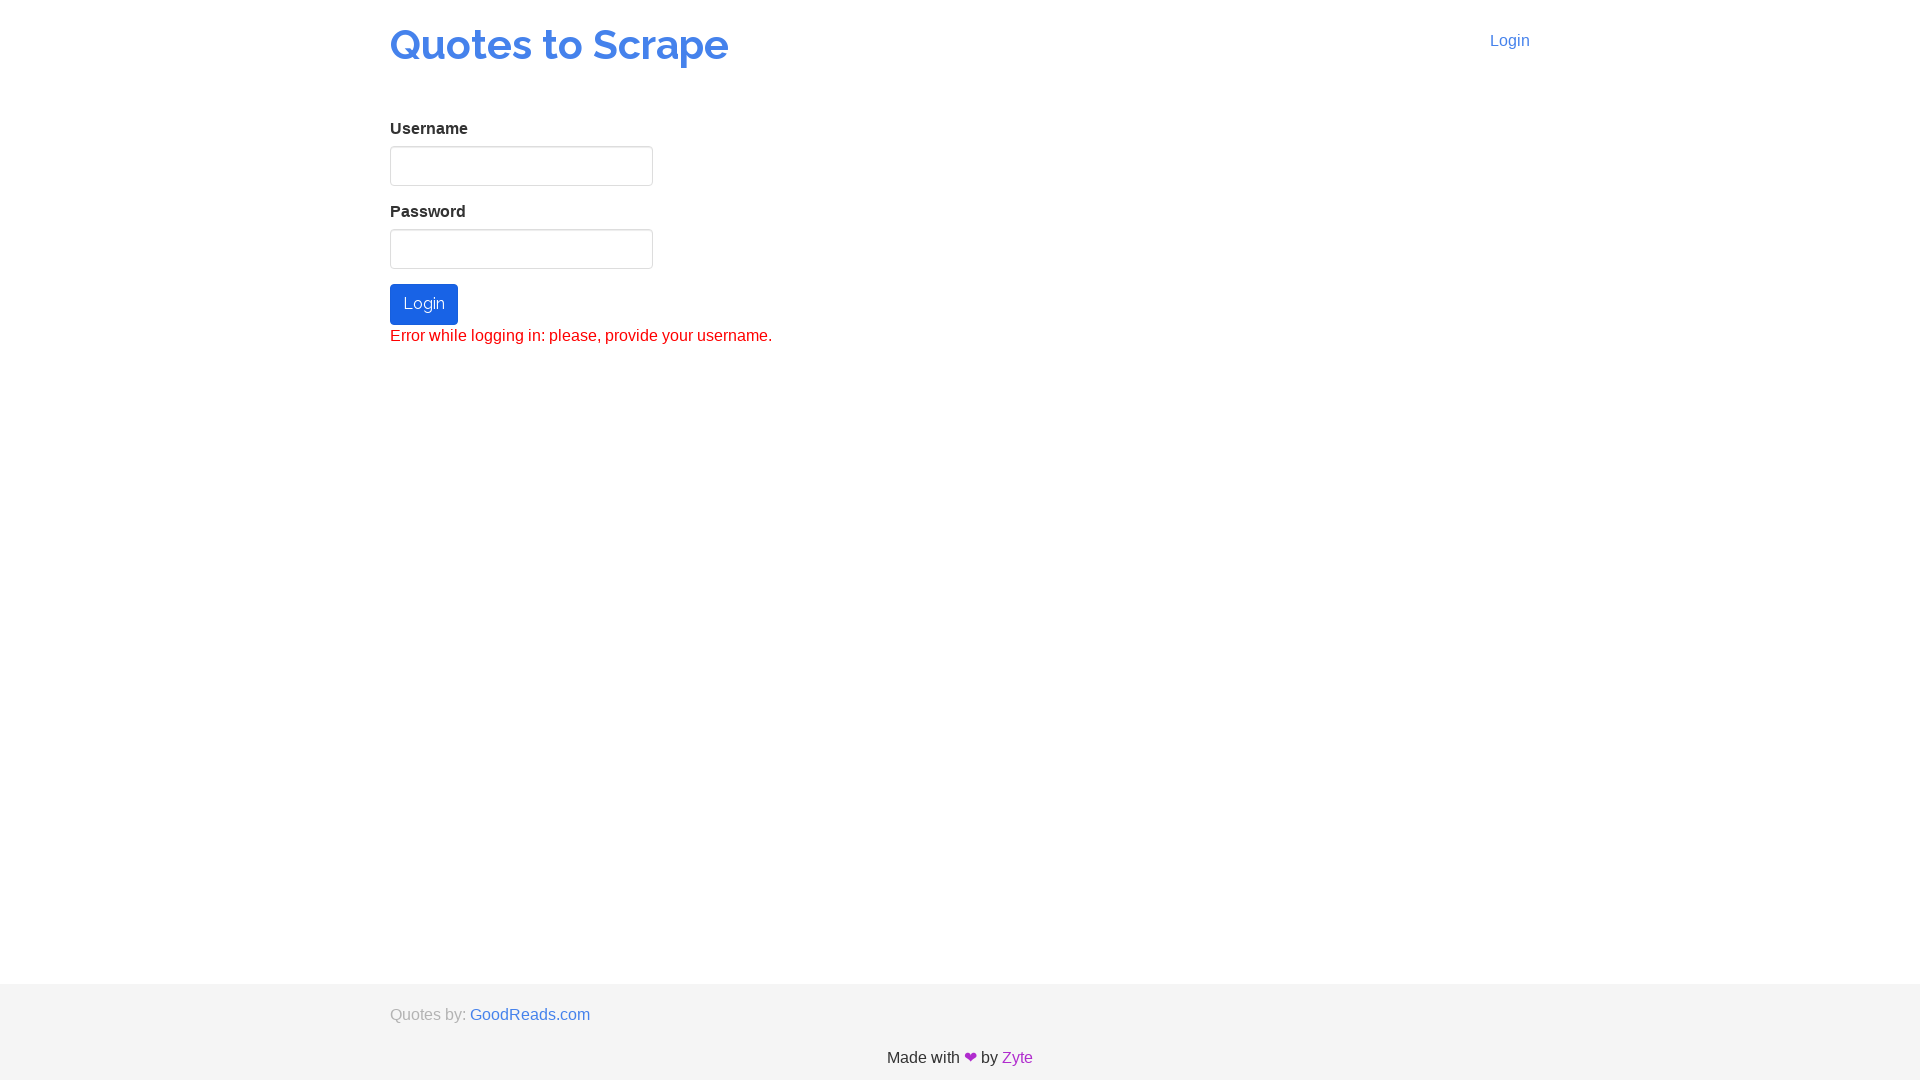

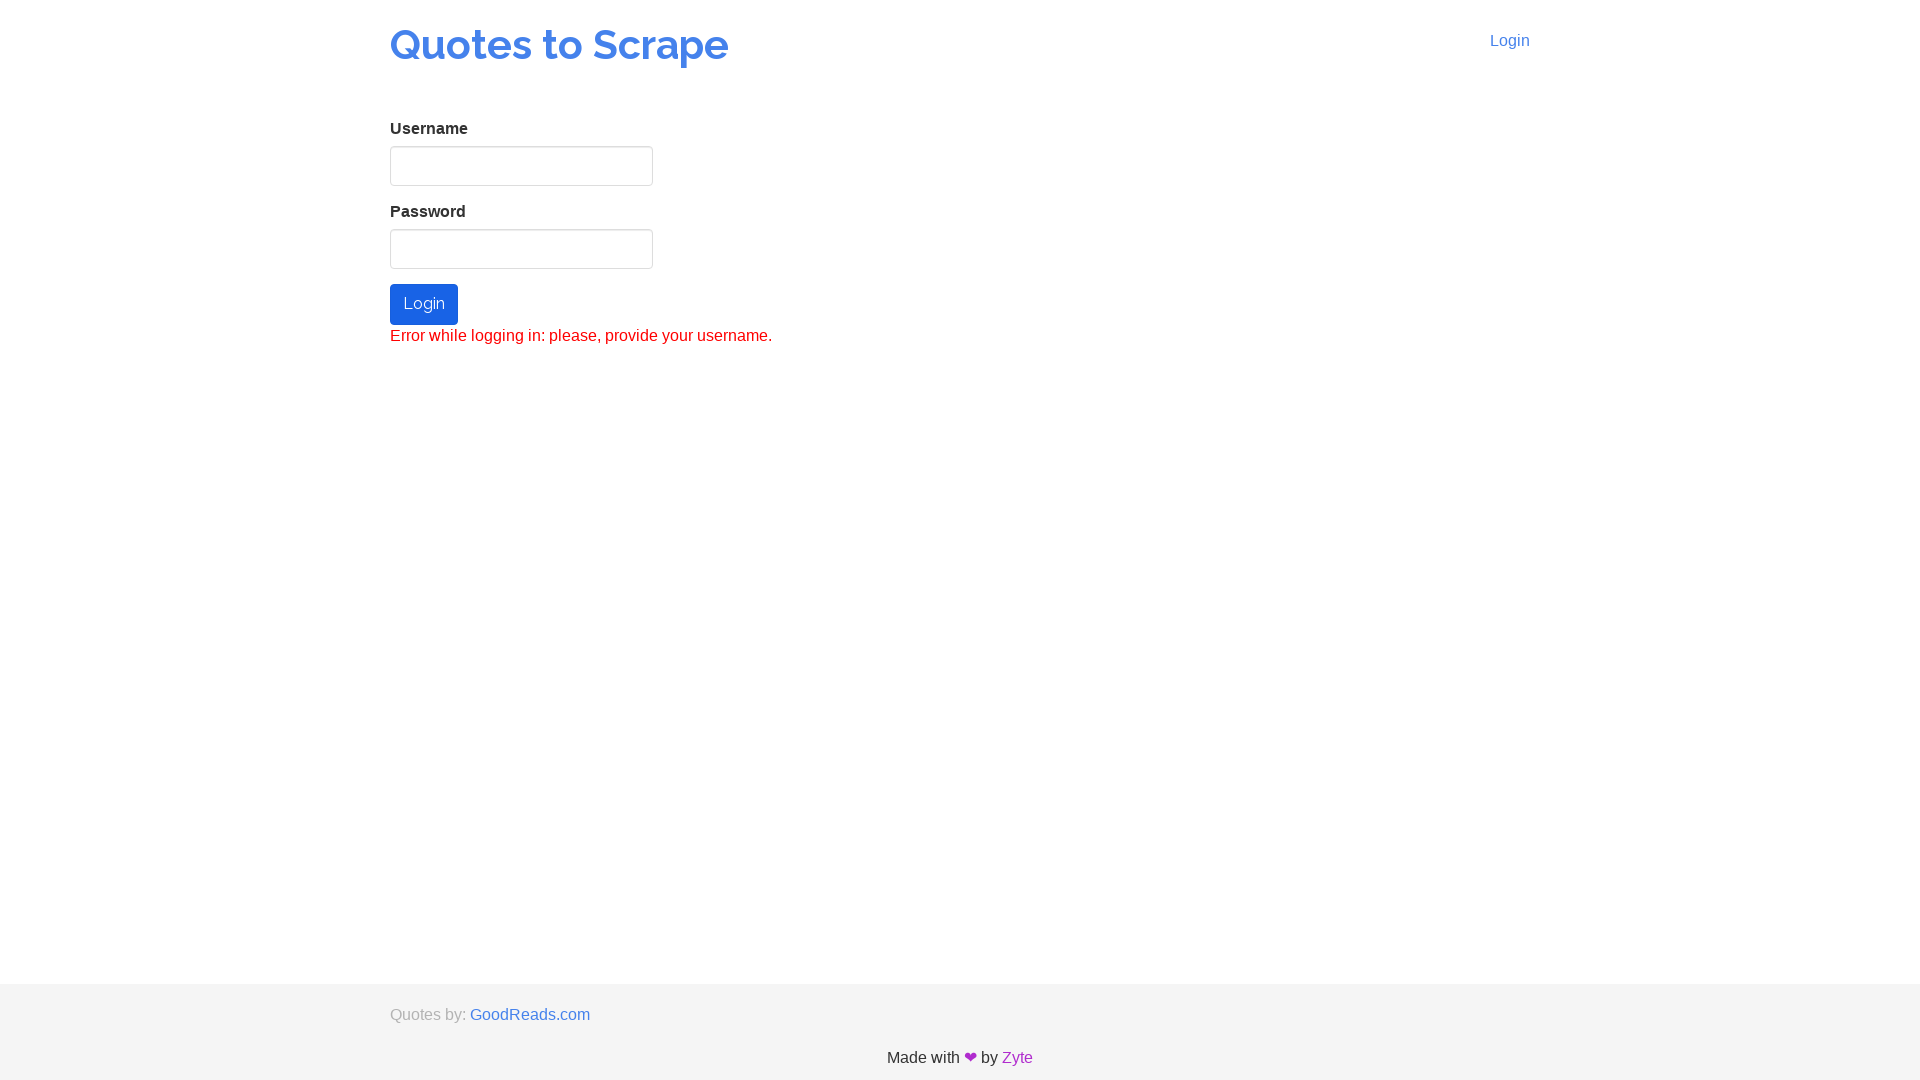